Tests iframe handling on jQuery UI selectable demo by switching to the iframe, clicking on a selectable list item, and then clicking the Download link.

Starting URL: https://jqueryui.com/selectable/

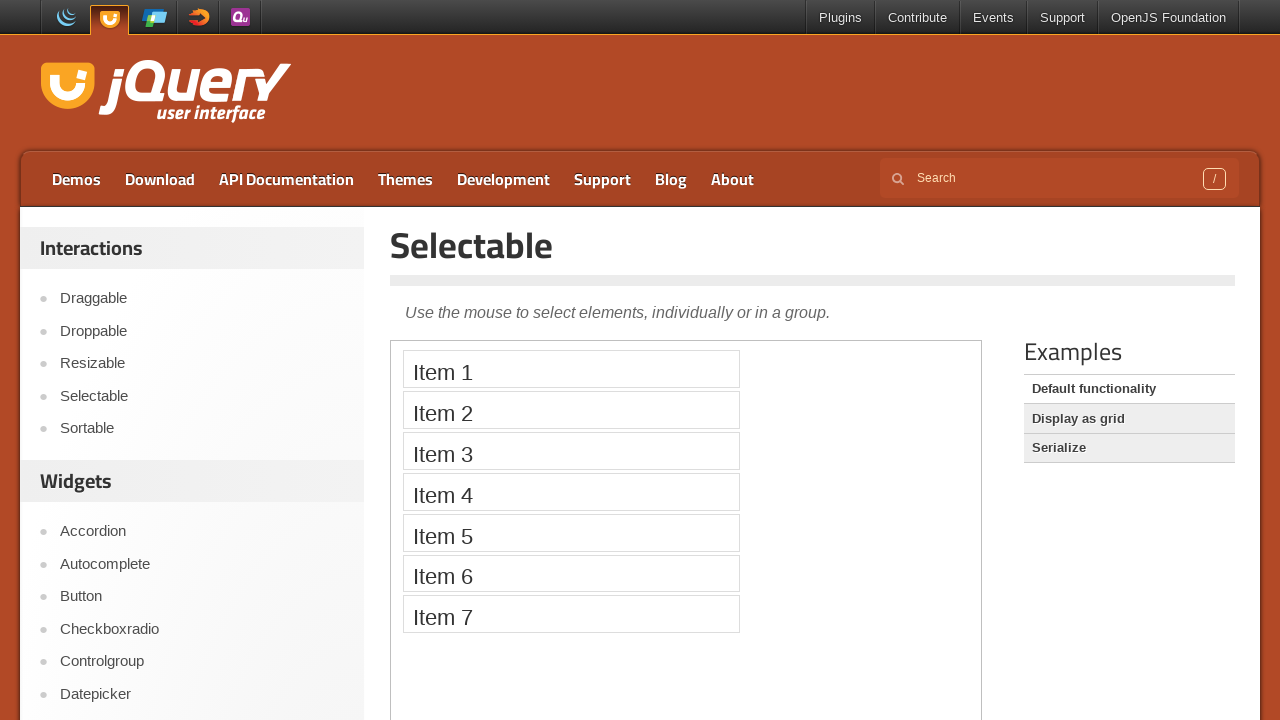

Located the first iframe on the jQuery UI selectable demo page
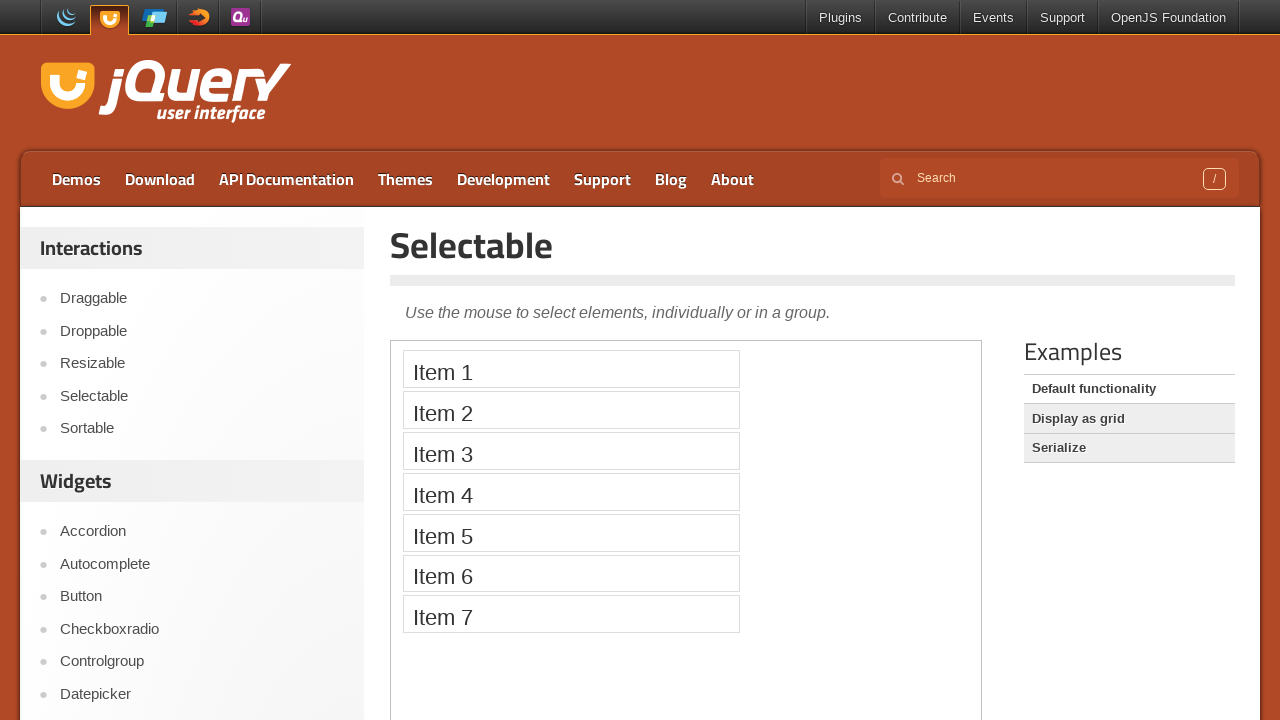

Clicked on the third selectable list item within the iframe at (571, 451) on iframe >> nth=0 >> internal:control=enter-frame >> xpath=//li[@class='ui-widget-
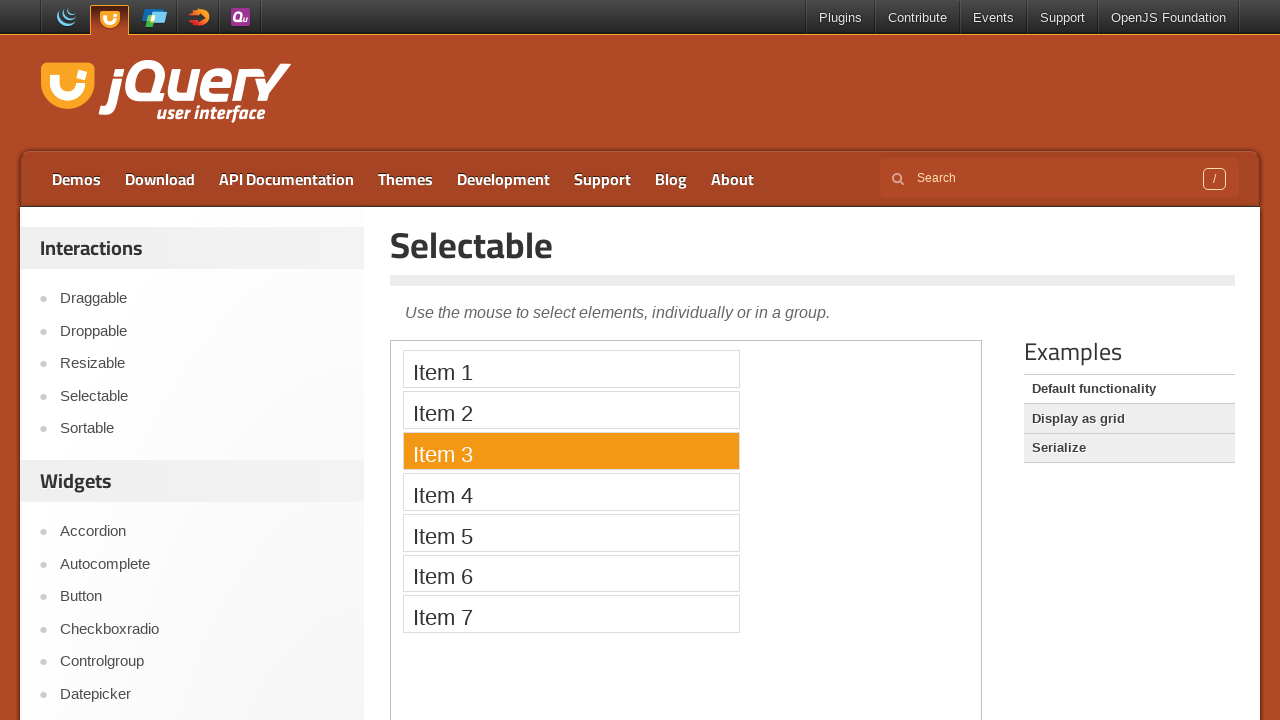

Clicked the Download link in the main page navigation at (160, 179) on xpath=//li[@class='menu-item']/a[text()='Download']
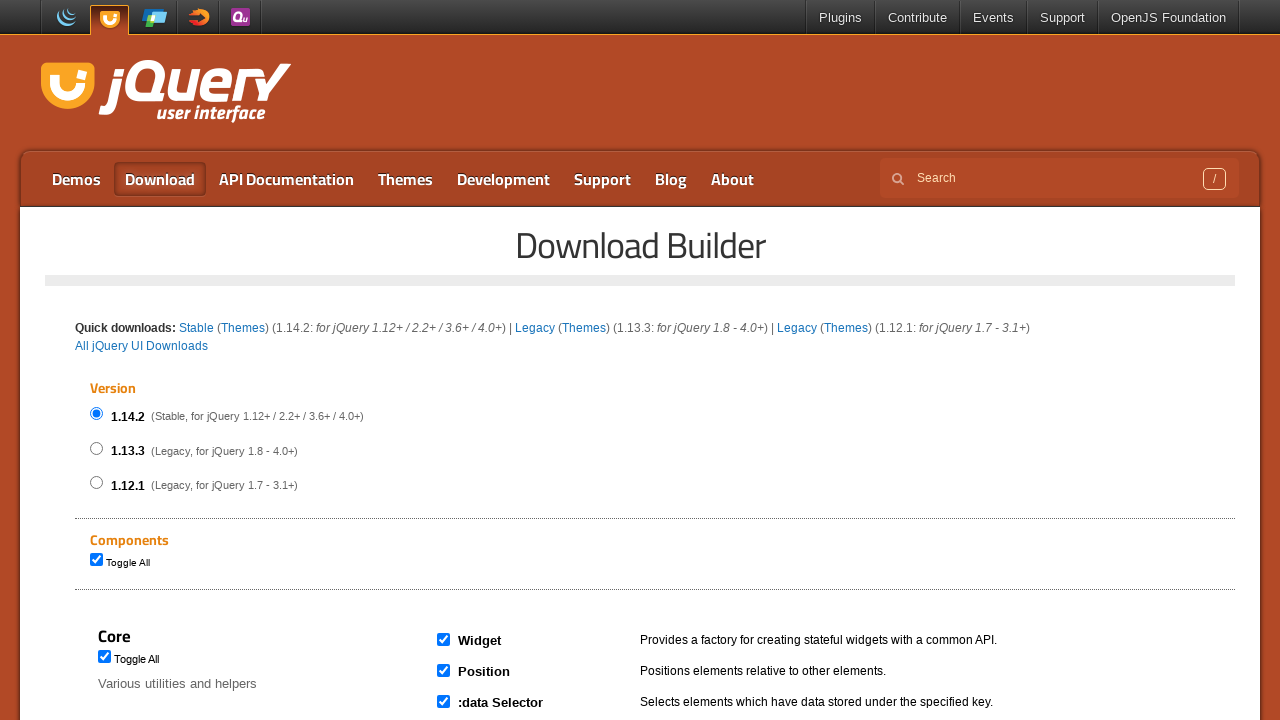

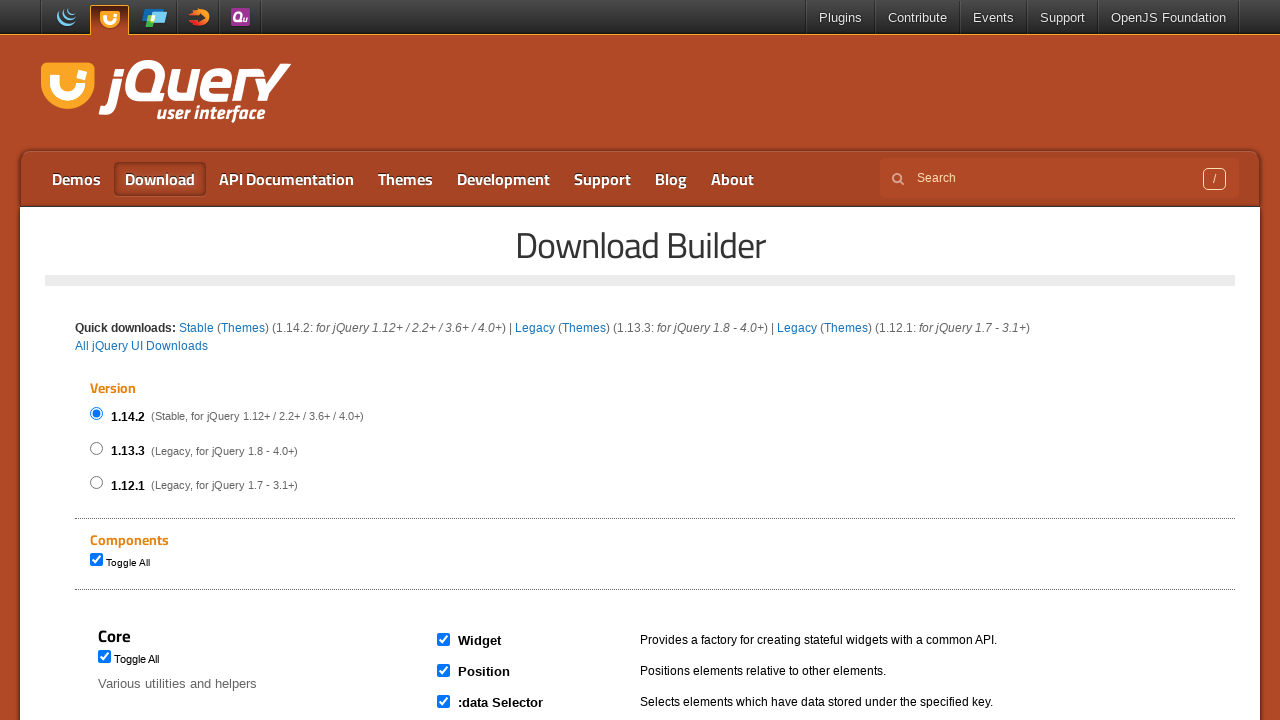